Tests navigation functionality by clicking on A/B Testing link, verifying the page title, then navigating back to verify the home page title

Starting URL: https://practice.cydeo.com

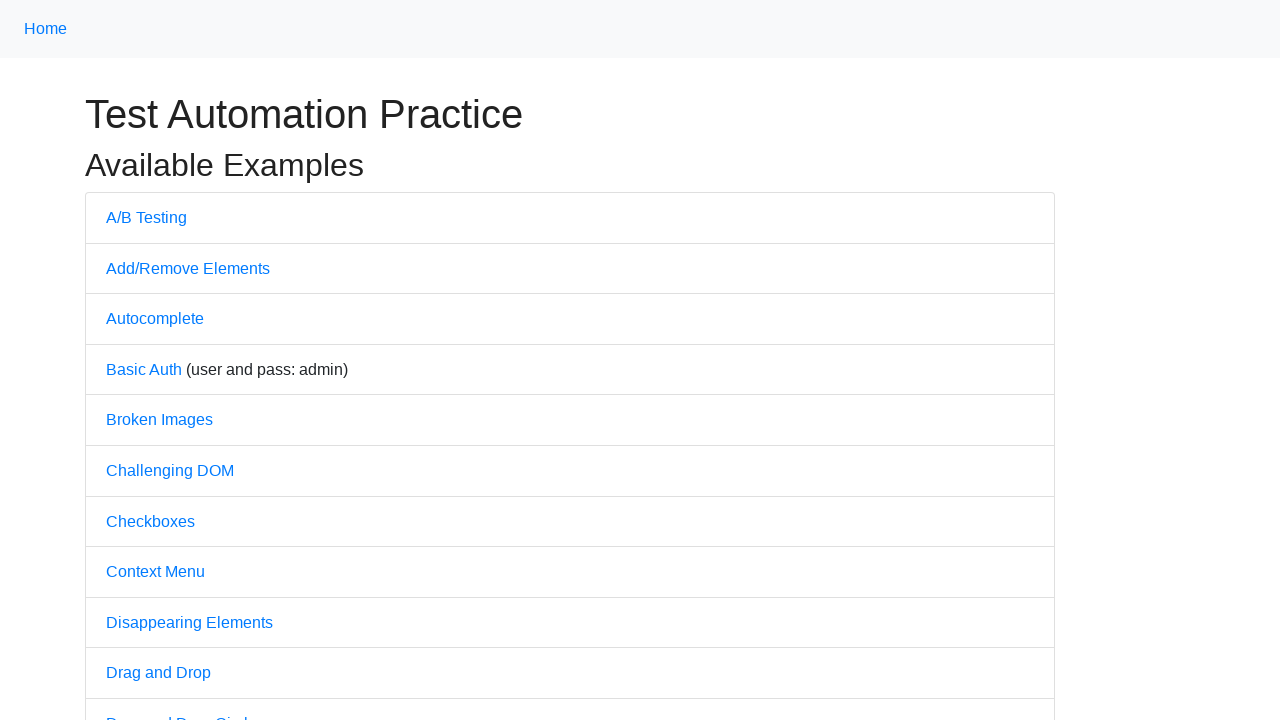

Clicked on A/B Testing link at (146, 217) on text=A/B Testing
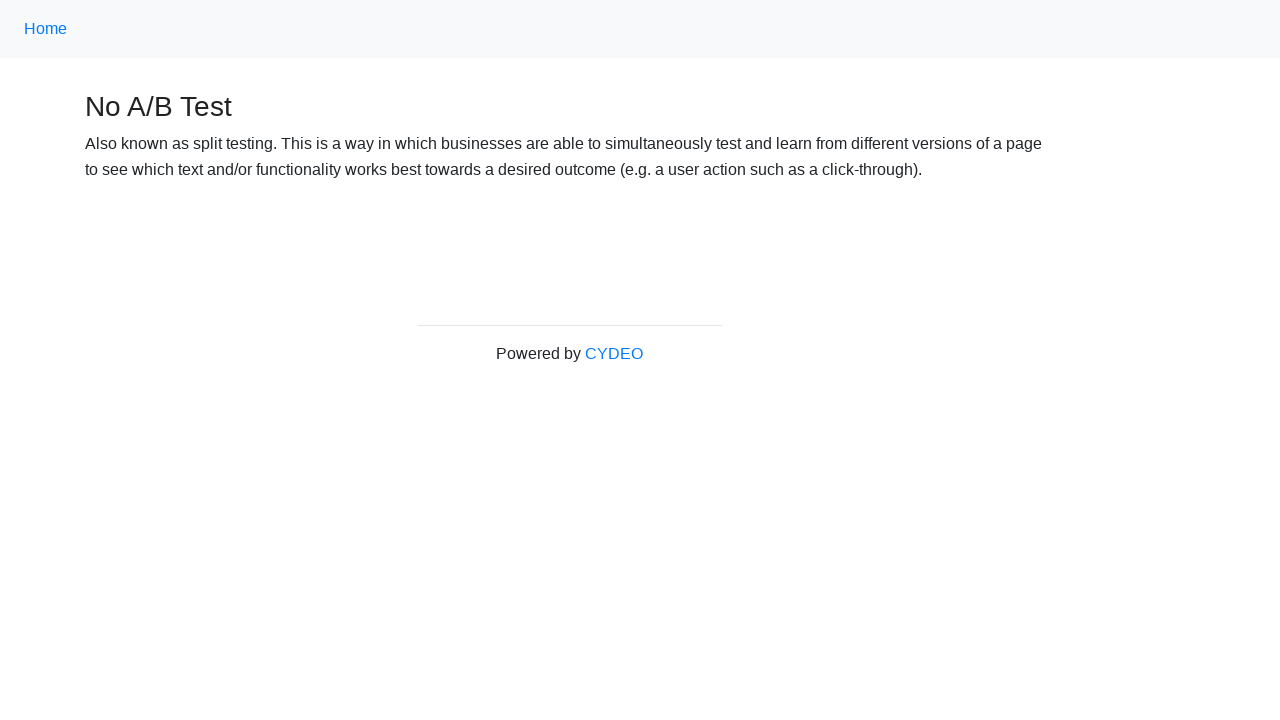

Verified page title is 'No A/B Test'
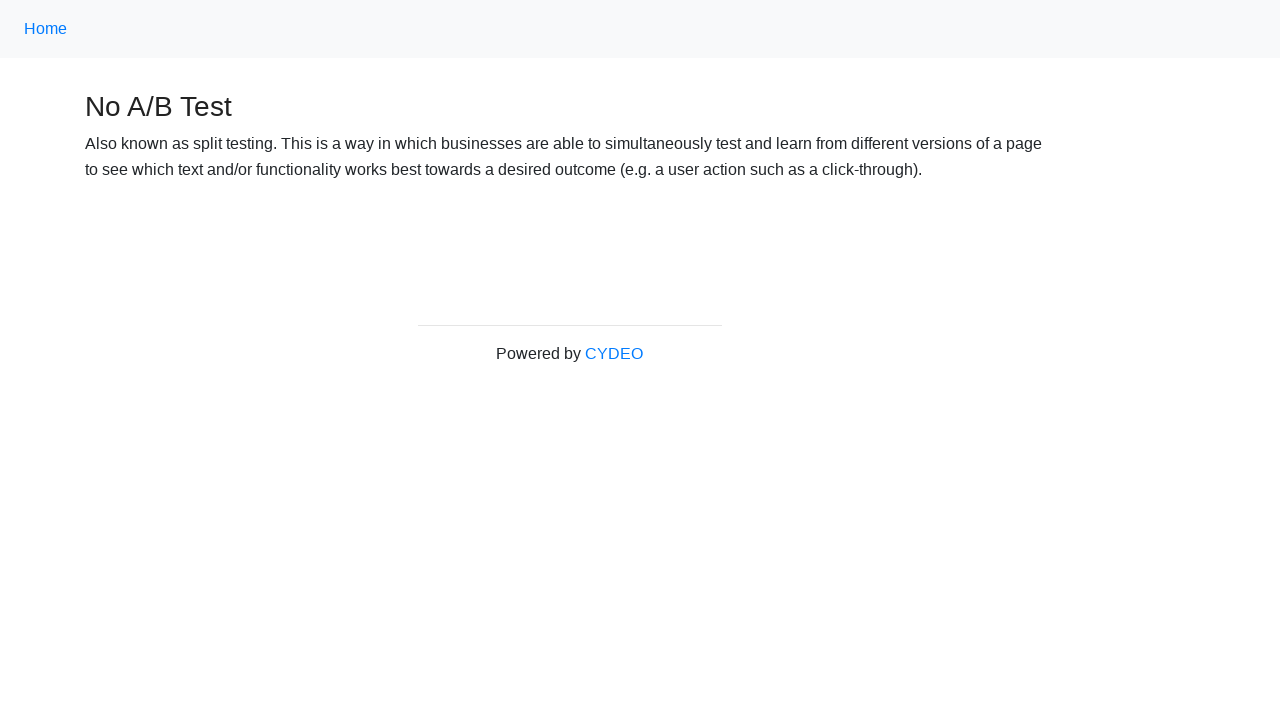

Navigated back to home page
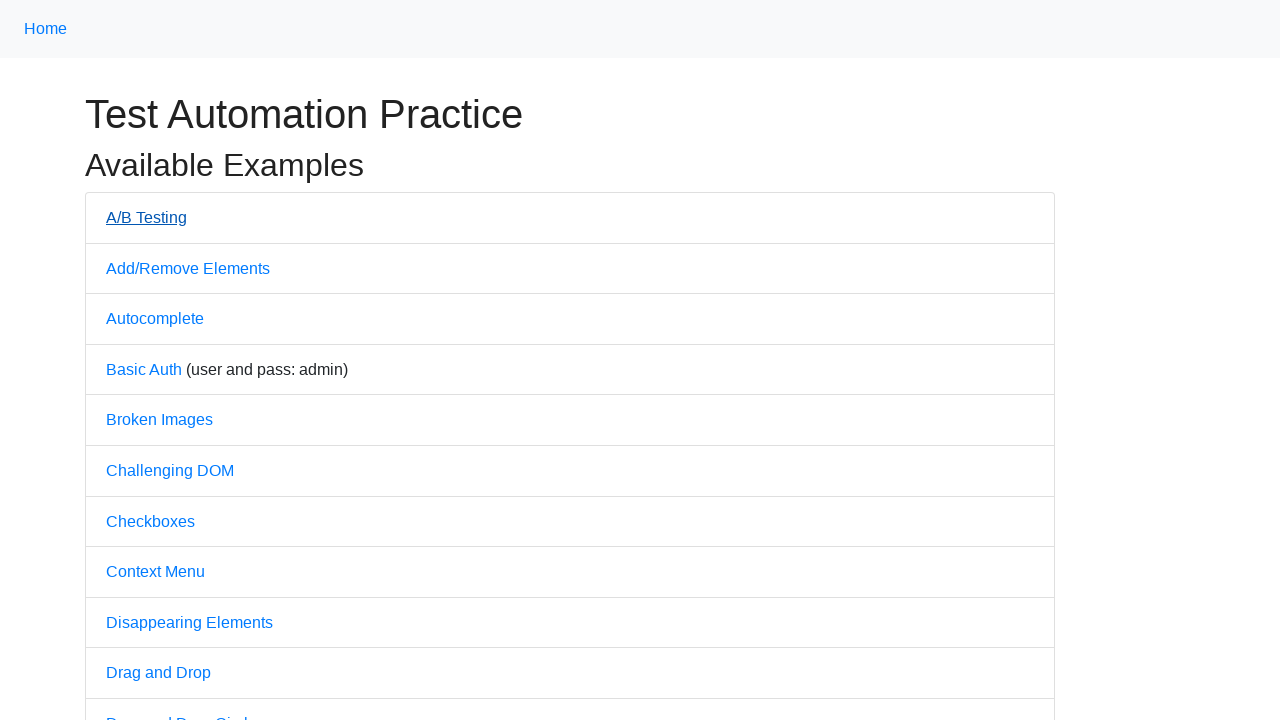

Verified home page title is 'Practice'
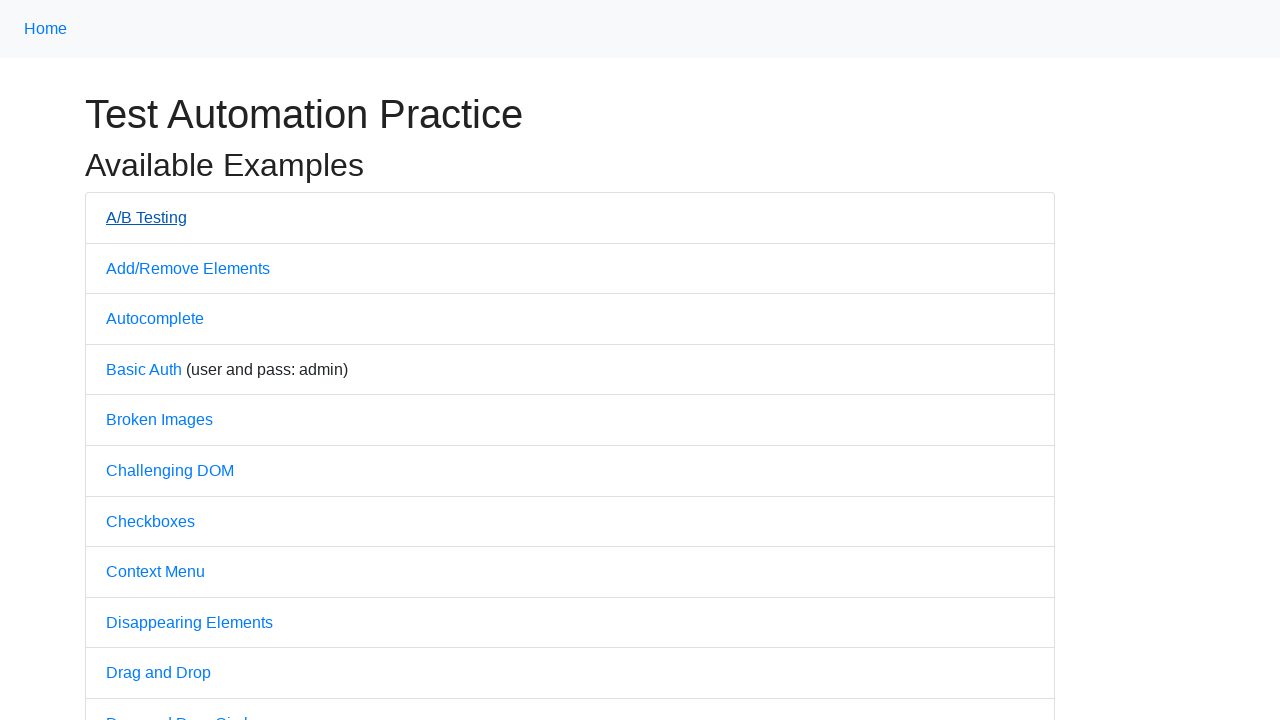

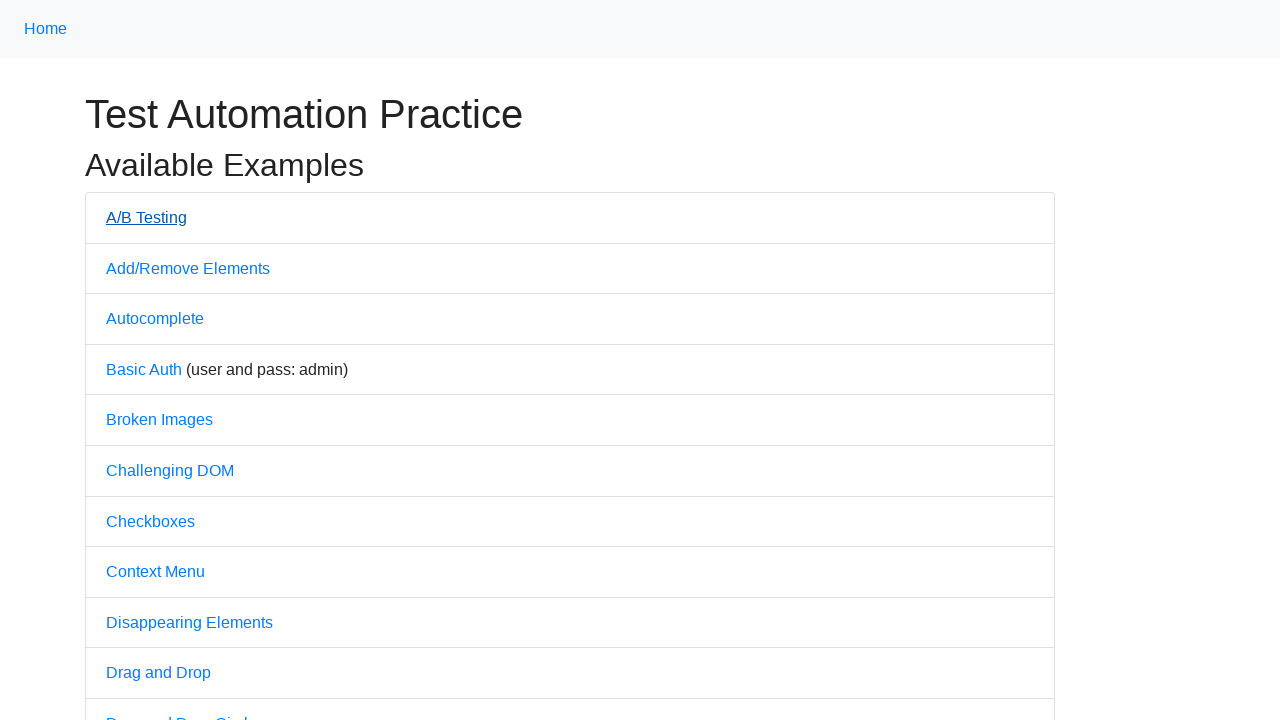